Tests dropdown selection functionality including single select dropdowns with various selection methods and multi-select dropdowns

Starting URL: https://www.hyrtutorials.com/p/html-dropdown-elements-practice.html

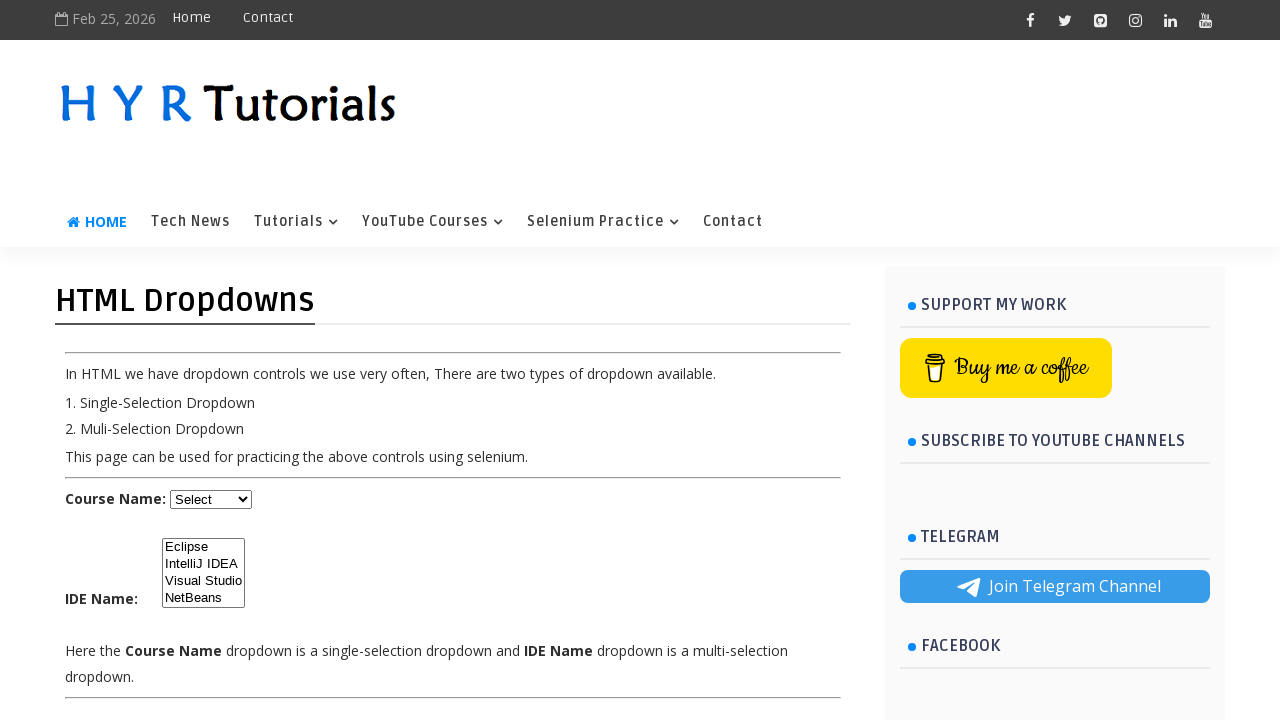

Located single select dropdown with id 'course'
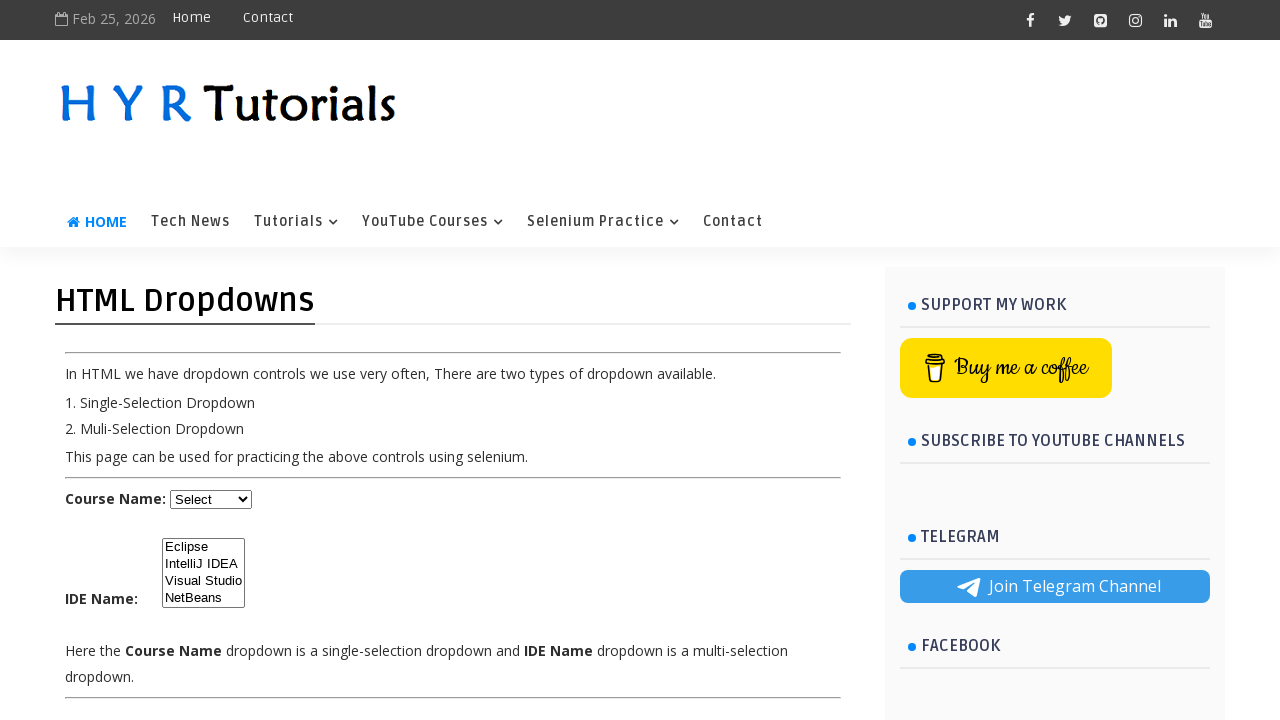

Selected option at index 3 from course dropdown on #course
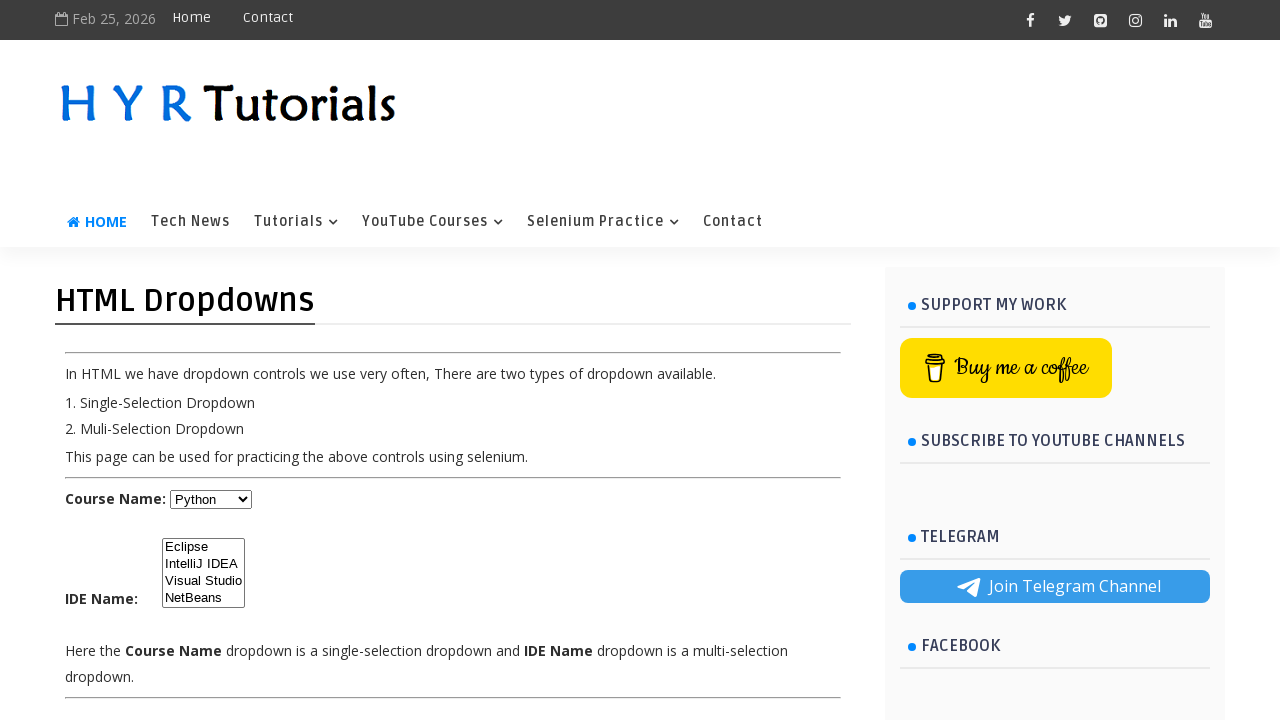

Selected 'java' option by value attribute from course dropdown on #course
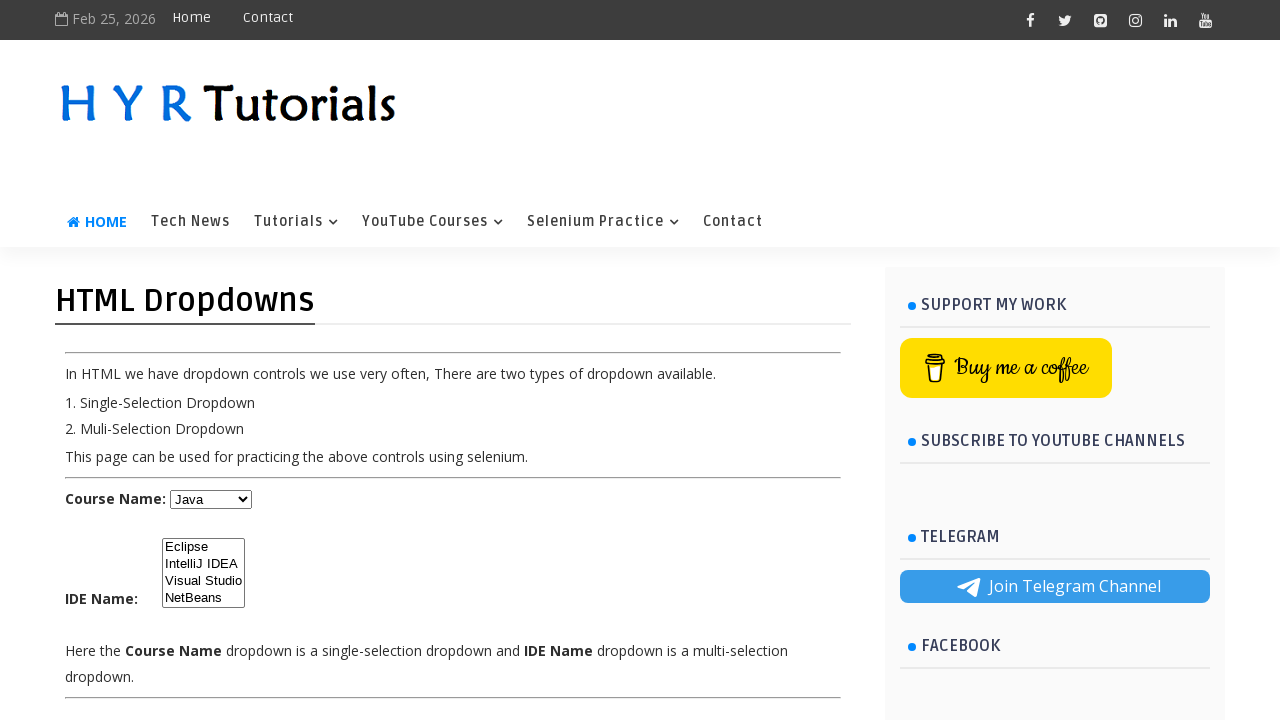

Selected 'Javascript' option by visible text from course dropdown on #course
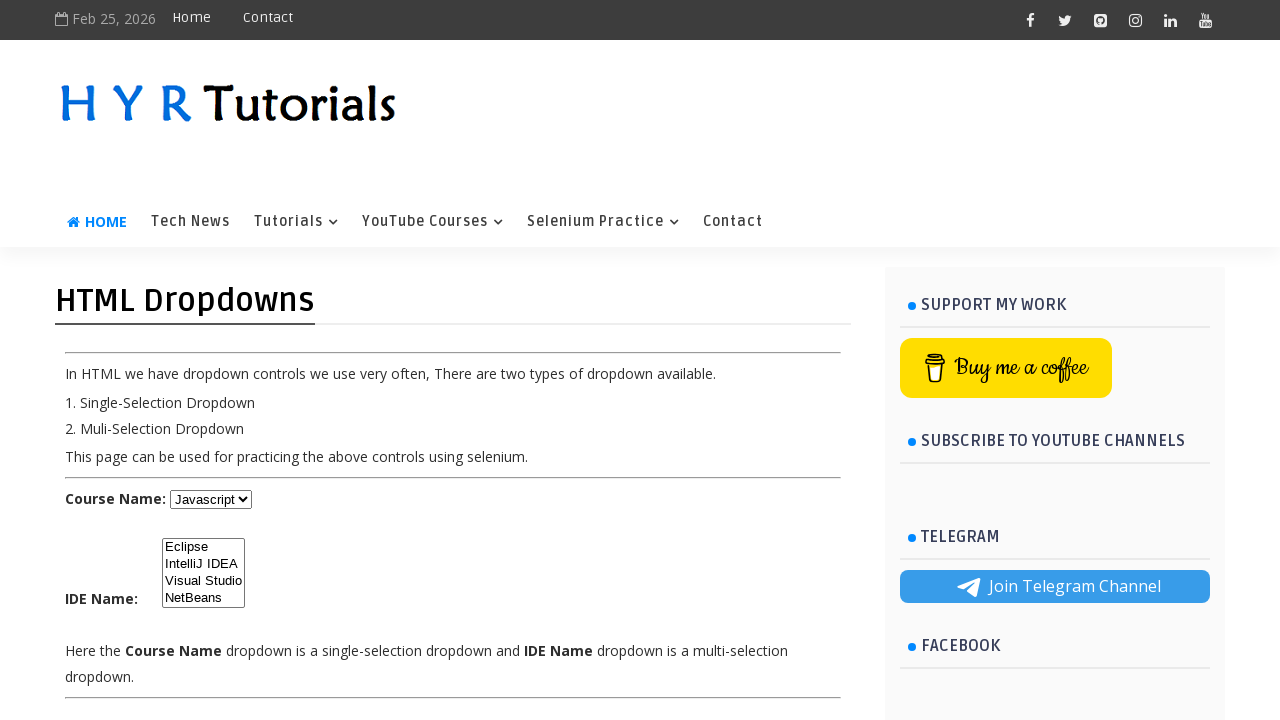

Selected 'Dot Net' option by visible text from course dropdown on #course
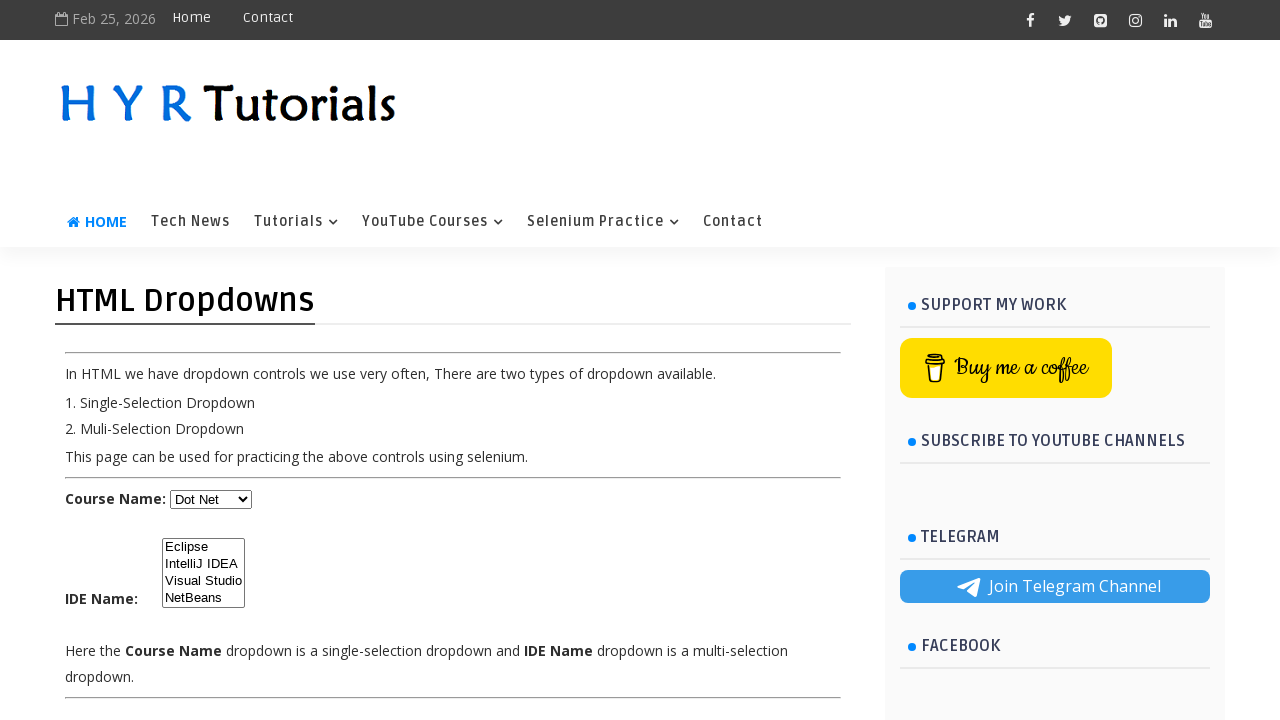

Located multi-select dropdown with id 'ide'
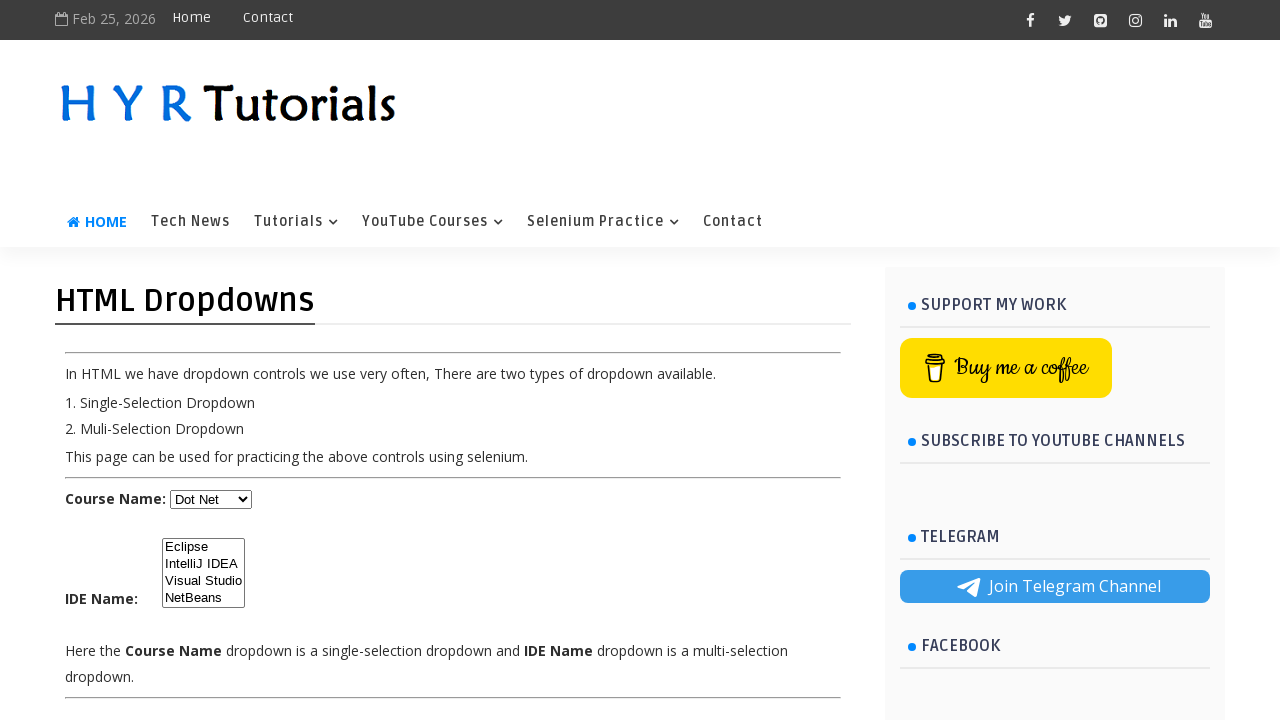

Selected multiple options (indices 1, 3, 2) from IDE multi-select dropdown on #ide
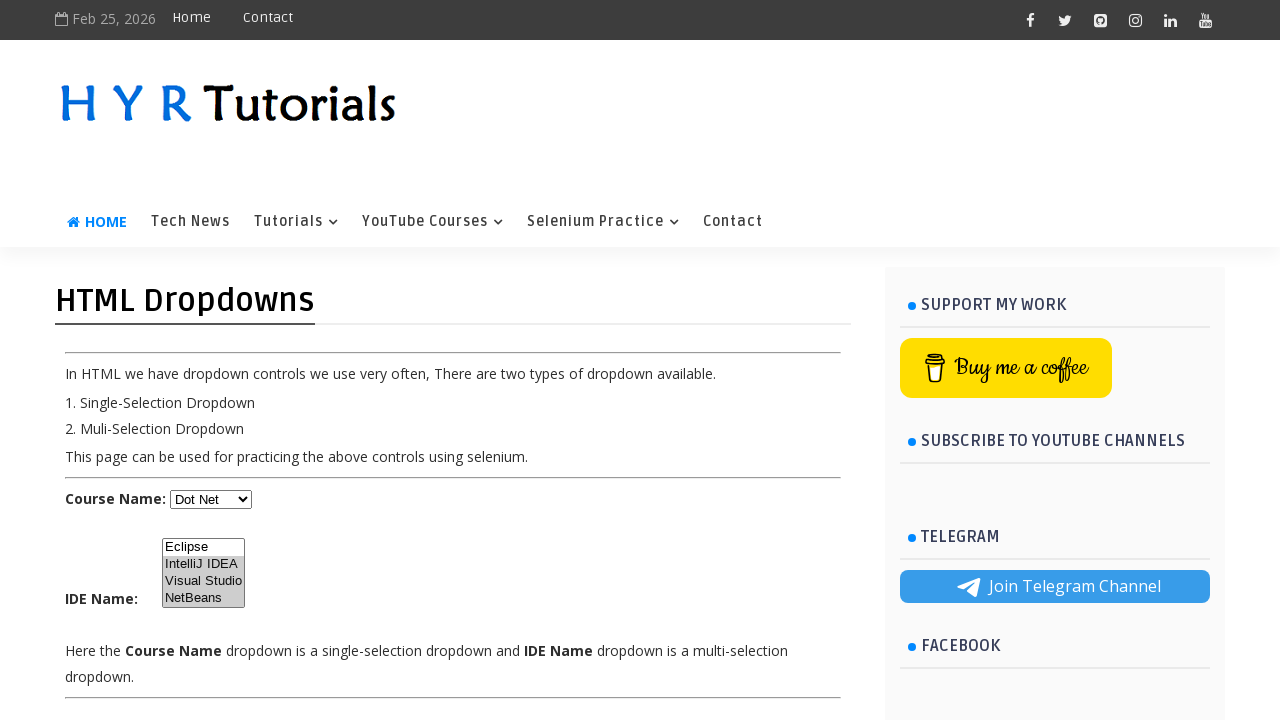

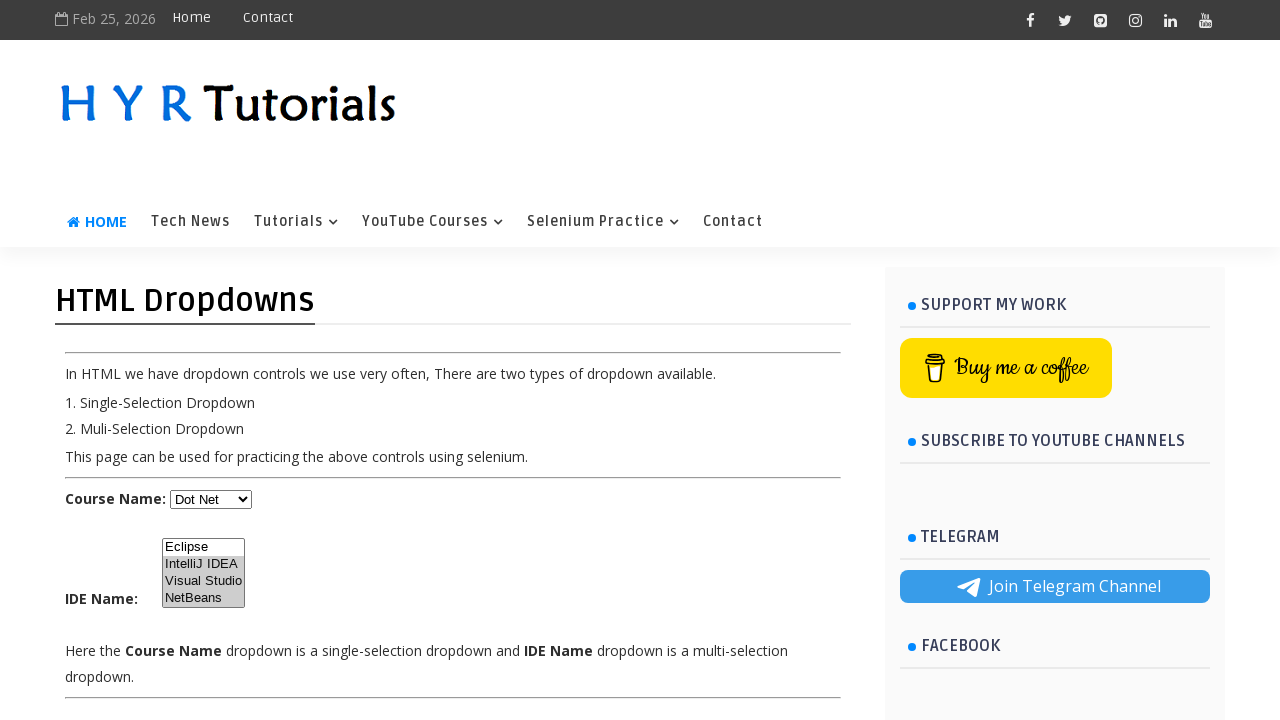